Tests JavaScript prompt handling by clicking the prompt button, entering text, and accepting the alert

Starting URL: https://the-internet.herokuapp.com/javascript_alerts

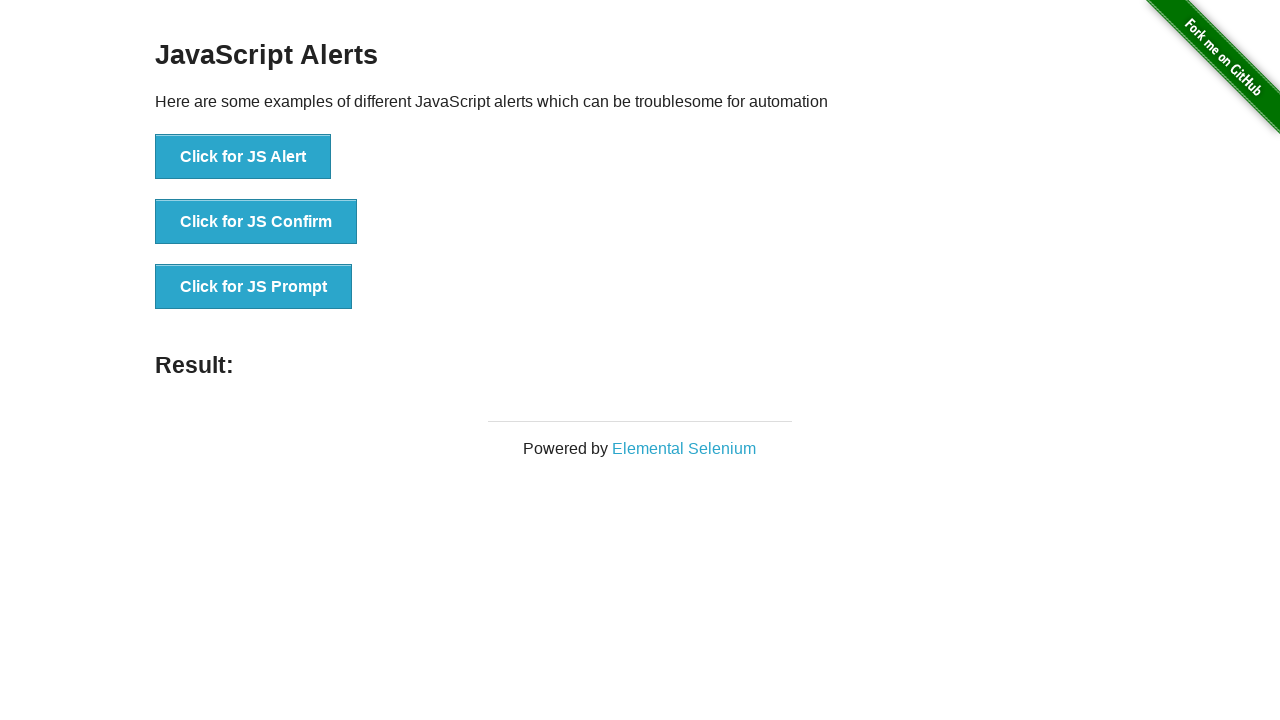

Clicked the 'Click for JS Prompt' button at (254, 287) on xpath=//button[text()='Click for JS Prompt']
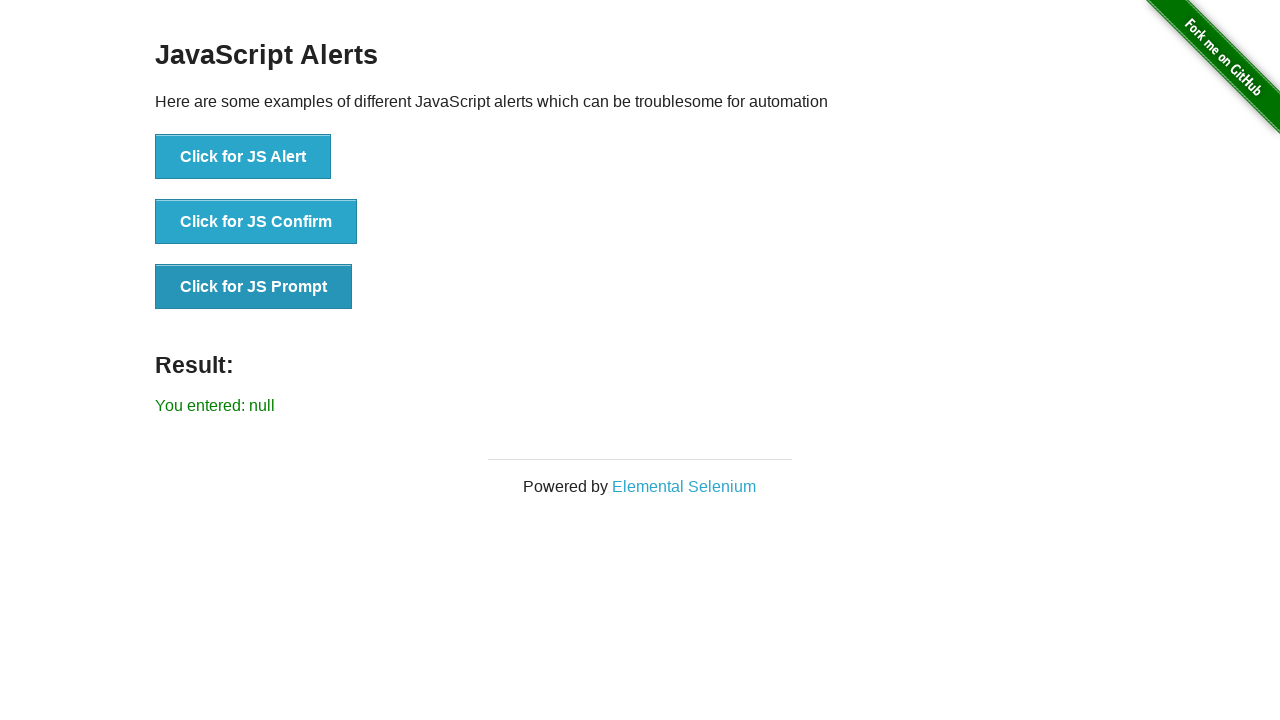

Set up dialog handler to accept prompt with 'Selenium'
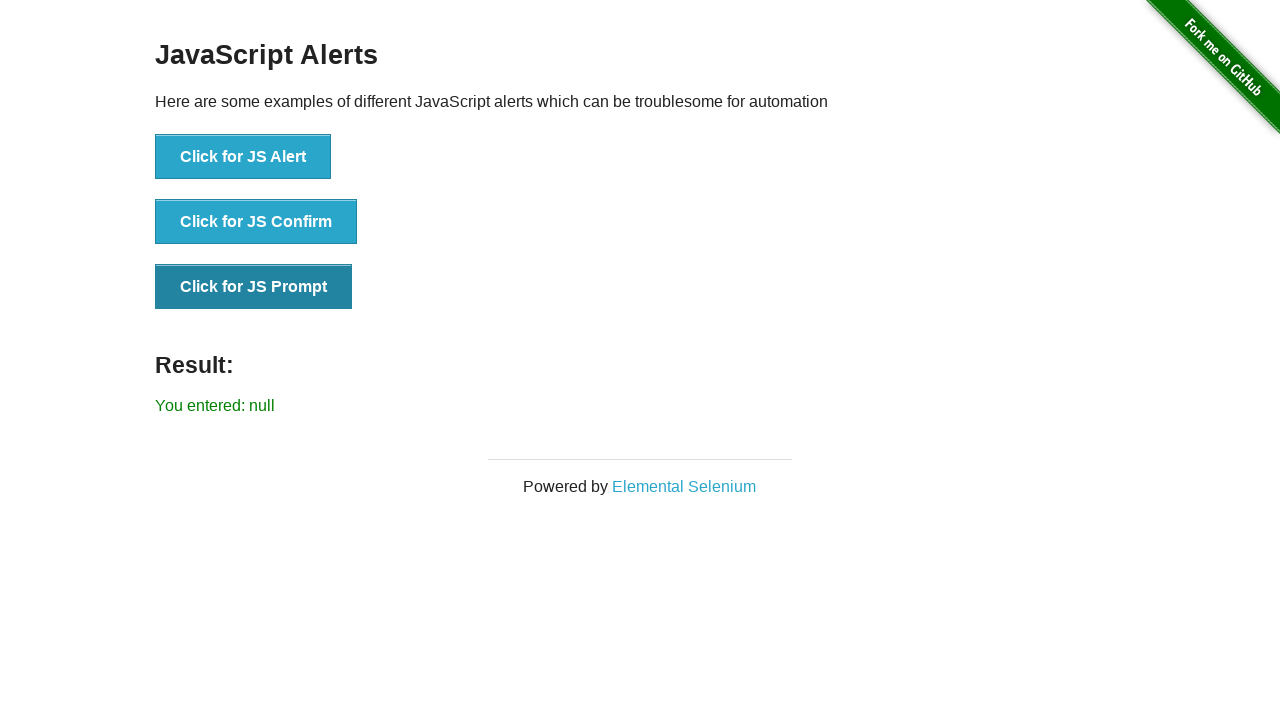

Clicked the 'Click for JS Prompt' button again to trigger dialog with handler active at (254, 287) on xpath=//button[text()='Click for JS Prompt']
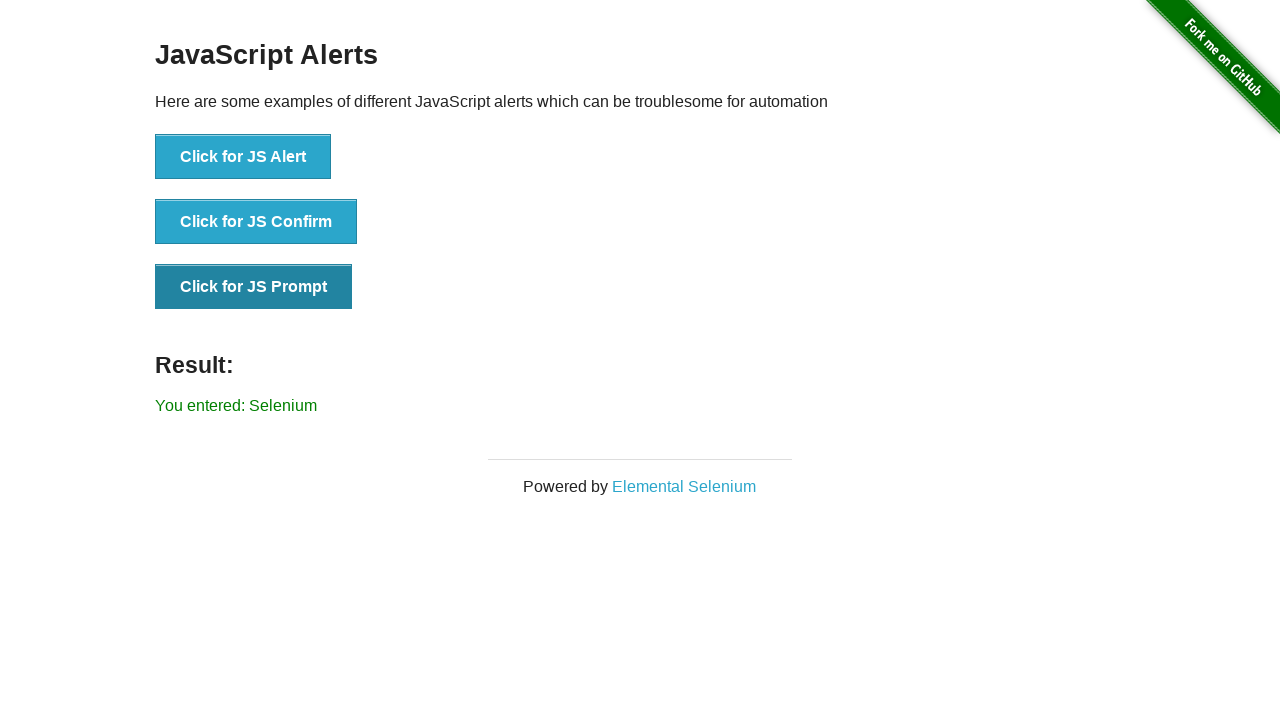

Verified the result text 'You entered: Selenium' appeared
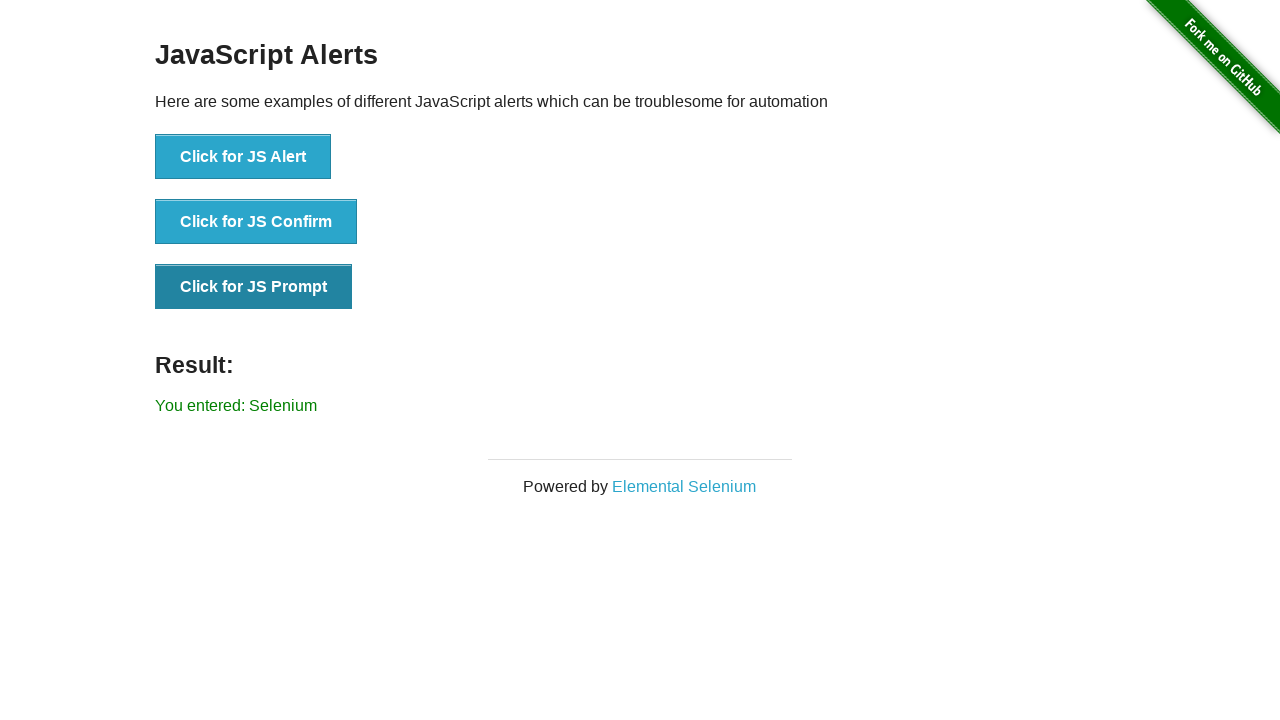

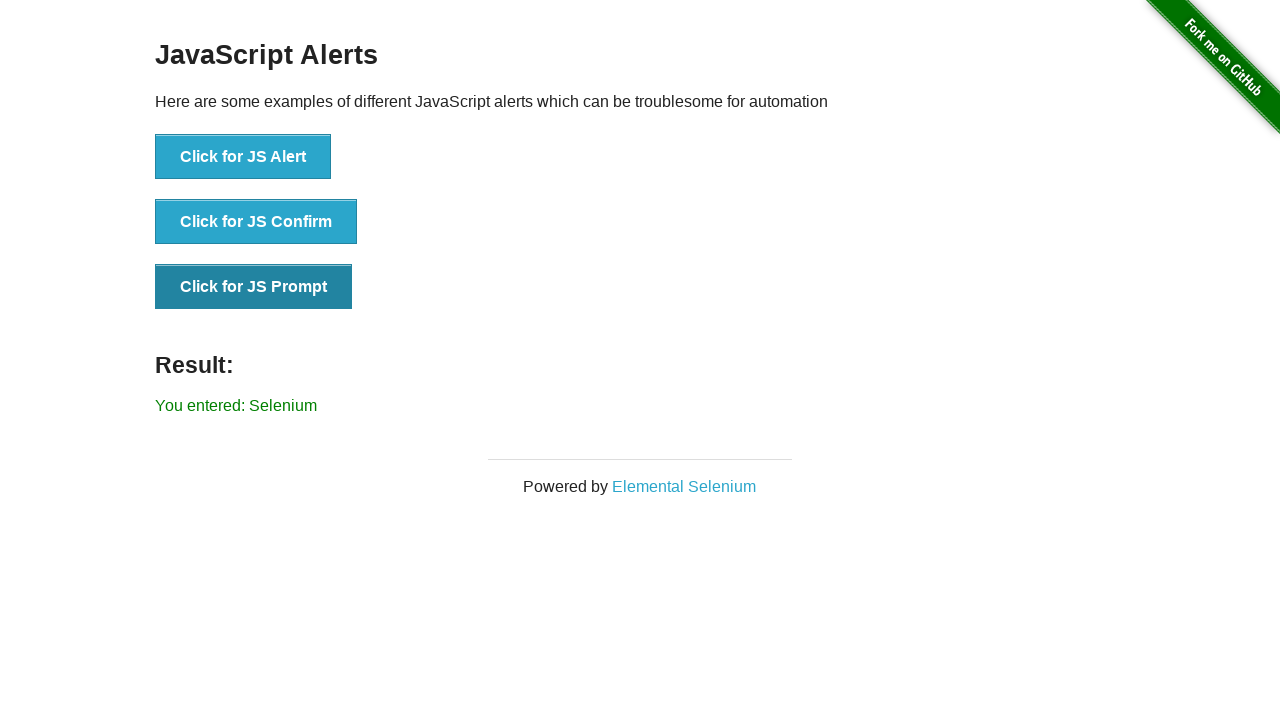